Fills the Permanent Address field in a text box form

Starting URL: https://demoqa.com/text-box

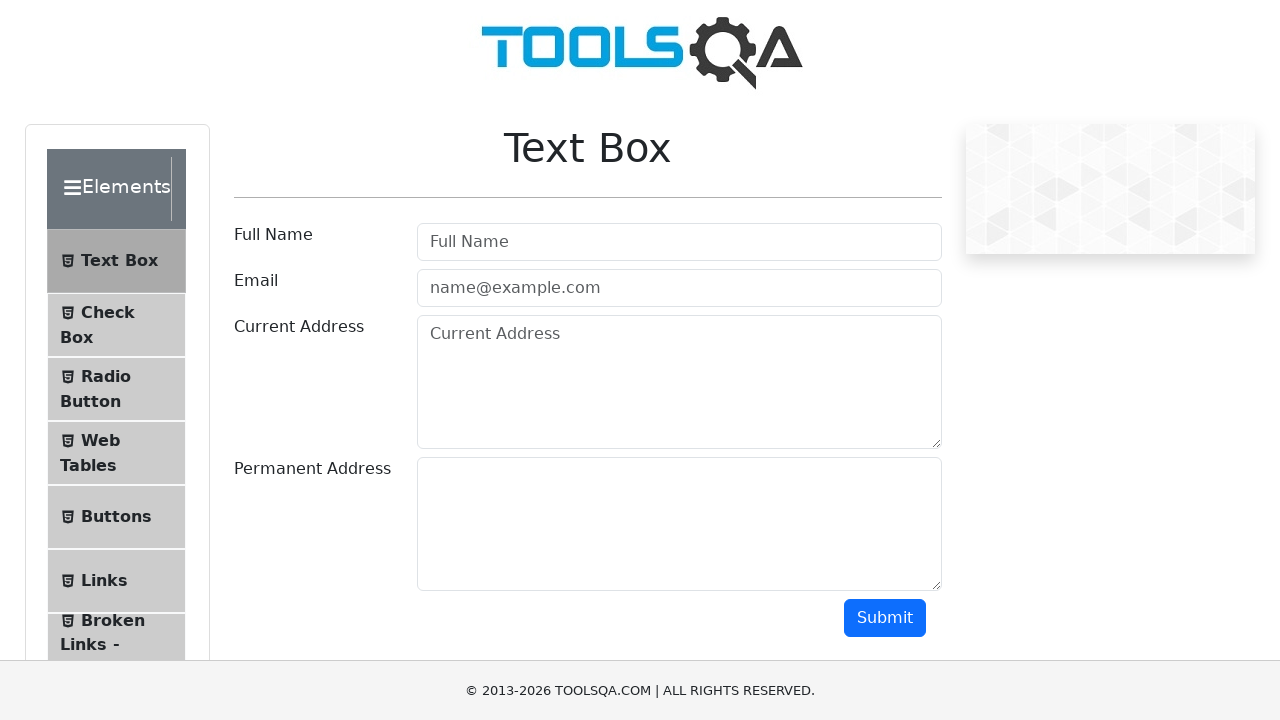

Filled Permanent Address field with '20 Togolok Moldo St, Tokmok, KG' on #permanentAddress
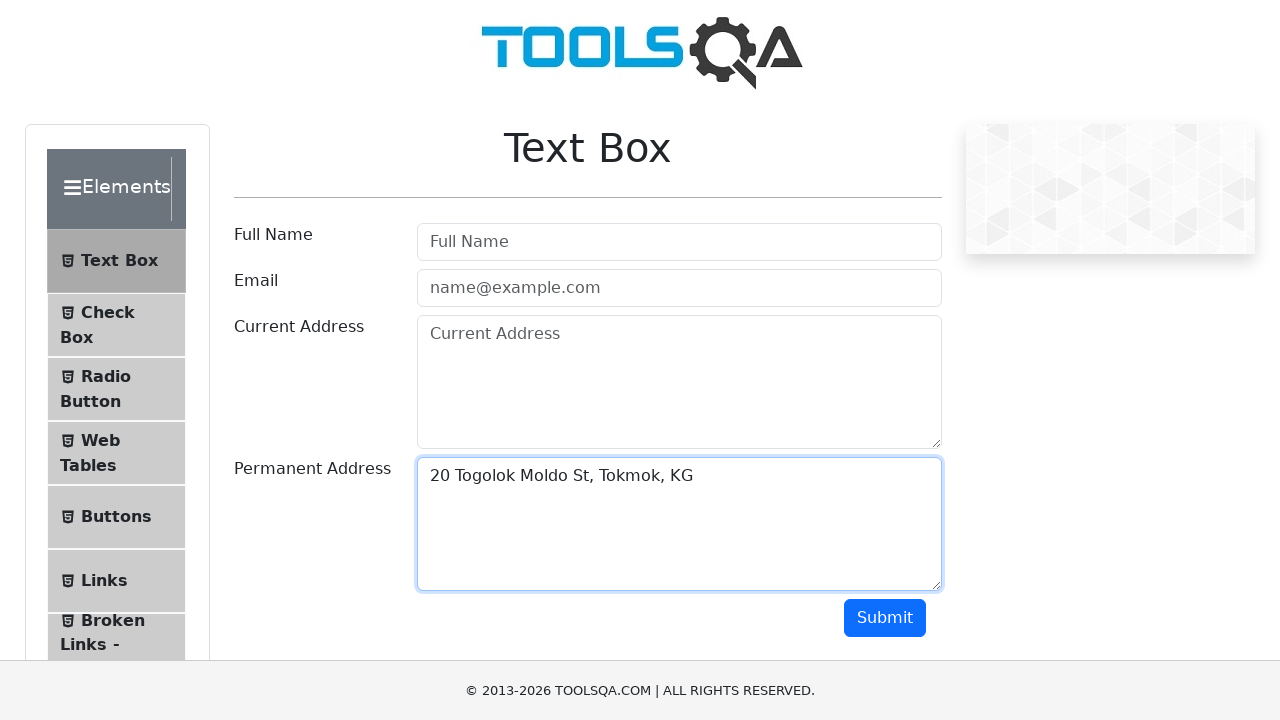

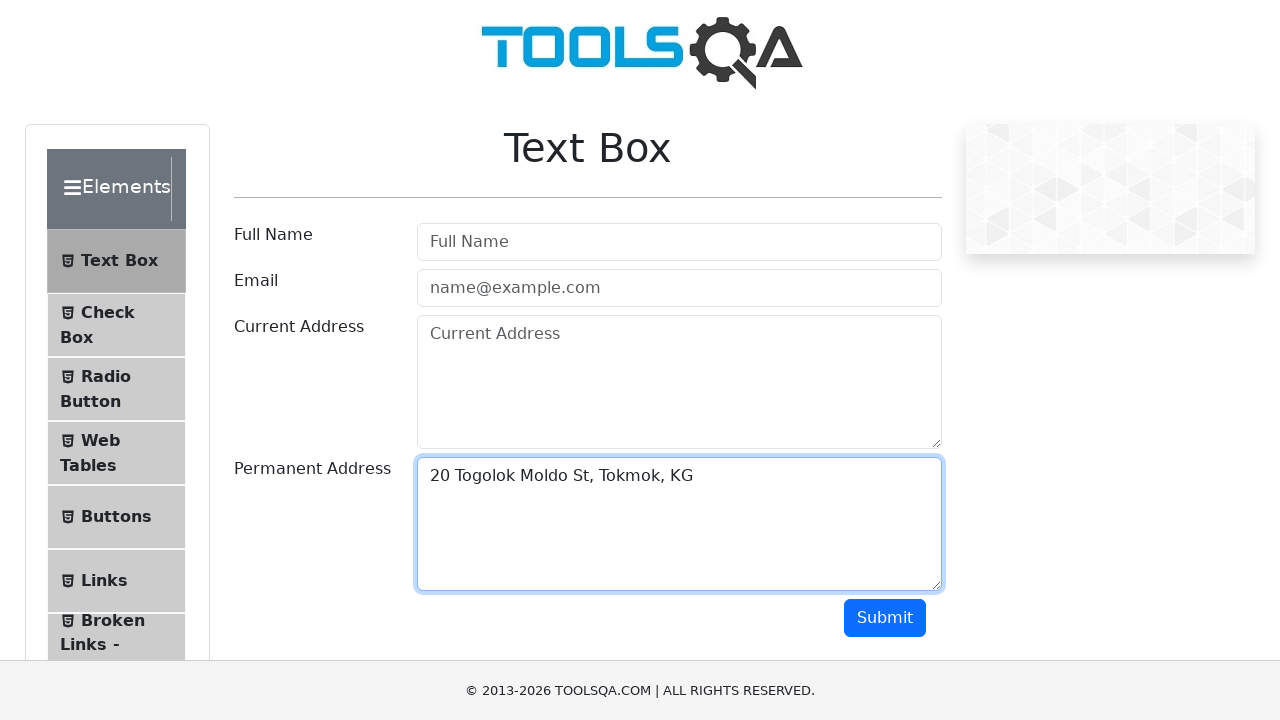